Tests basic form handling in TodoMVC by adding a todo item and marking it as completed using the toggle checkbox.

Starting URL: https://demo.playwright.dev/todomvc/

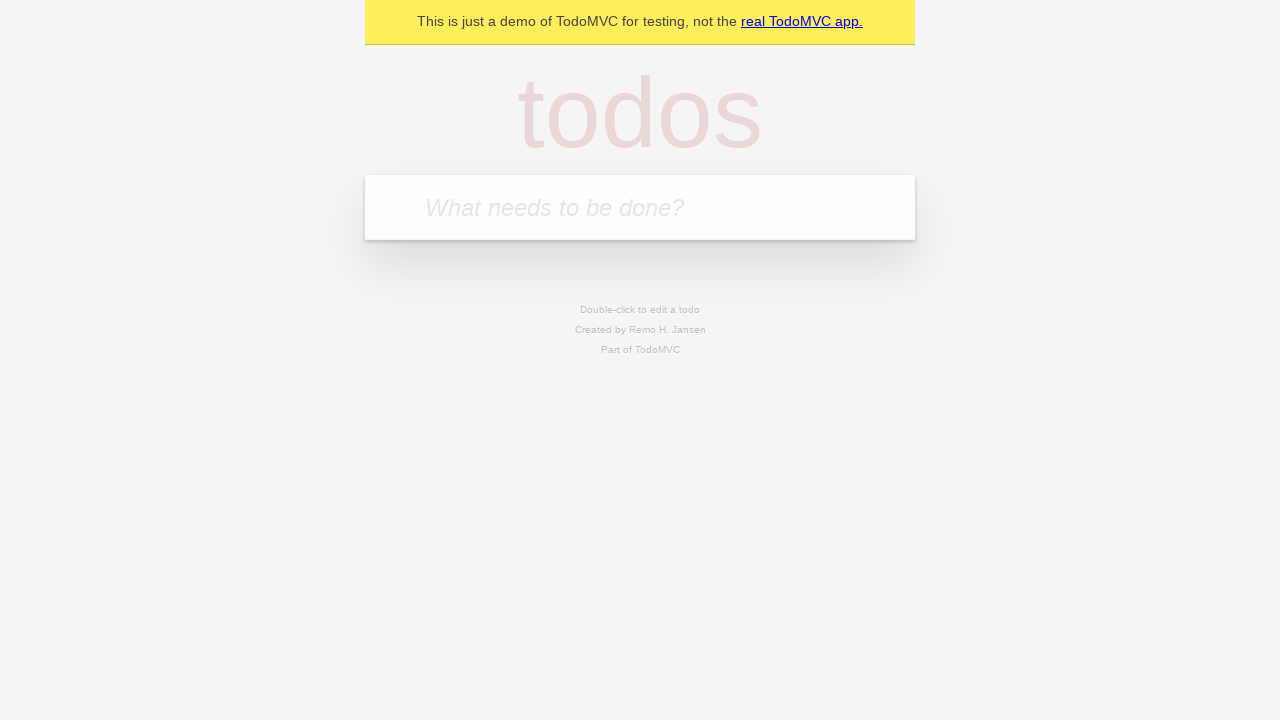

Filled todo input field with 'John Doe' on [placeholder="What needs to be done?"]
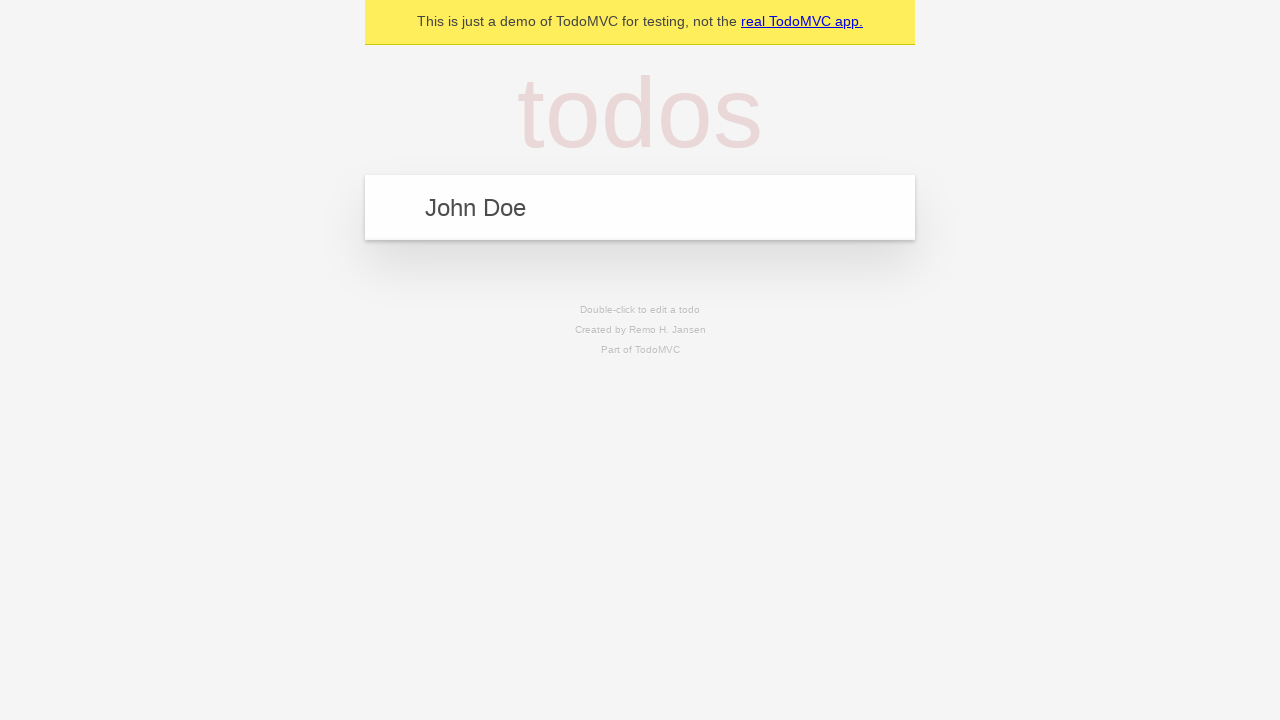

Pressed Enter to submit the todo item on [placeholder="What needs to be done?"]
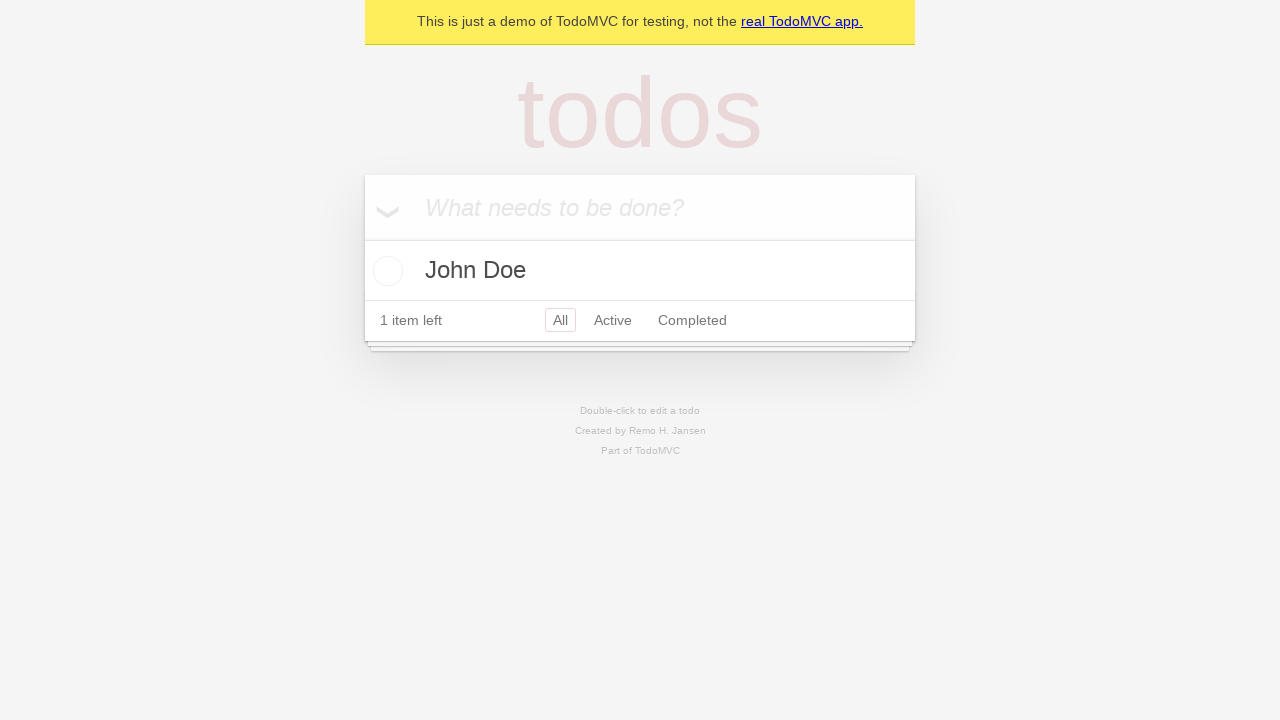

Marked todo as completed by checking the toggle checkbox at (385, 271) on .toggle
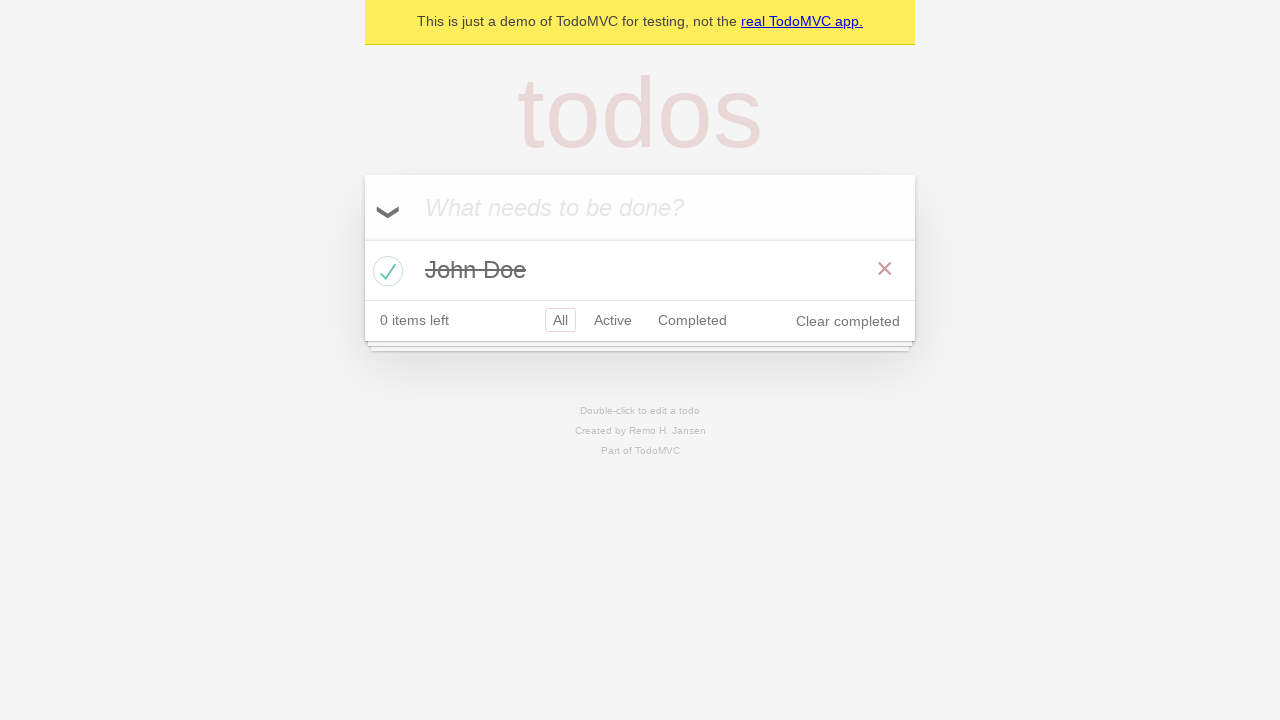

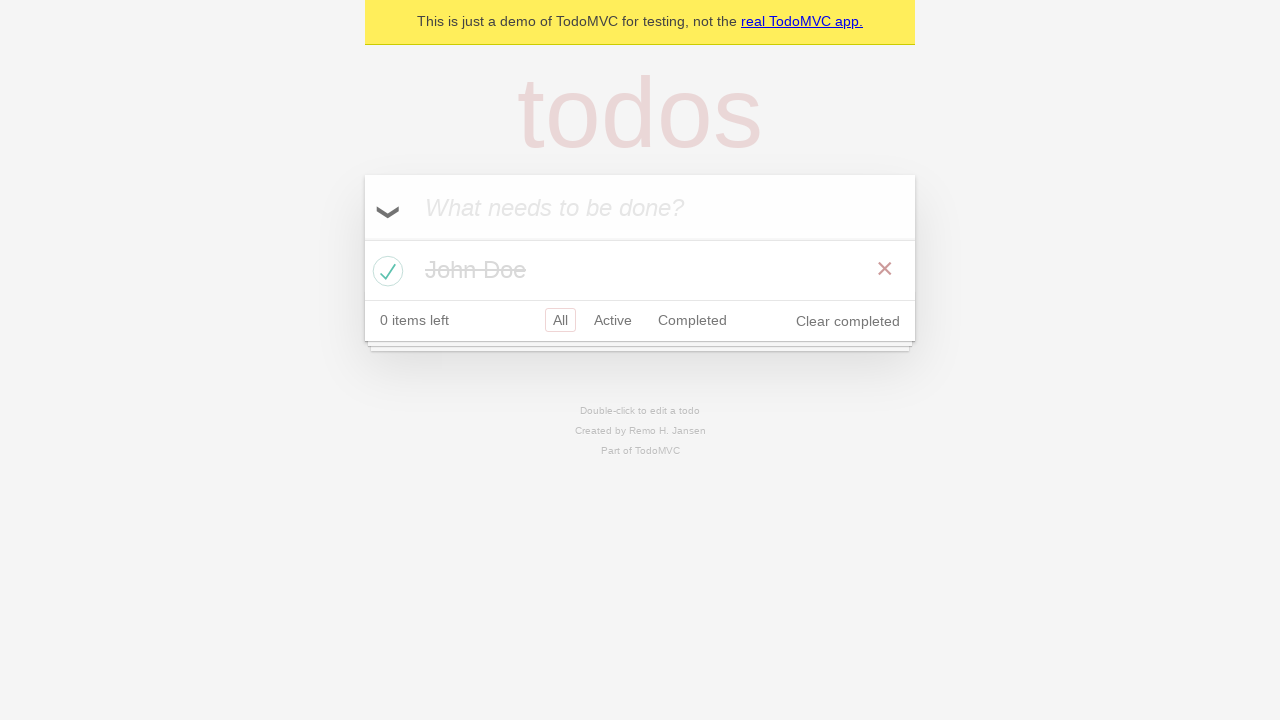